Tests navigating backwards through months in the datepicker (random 1-10 times) and selecting a random day from the past.

Starting URL: https://jqueryui.com/datepicker/

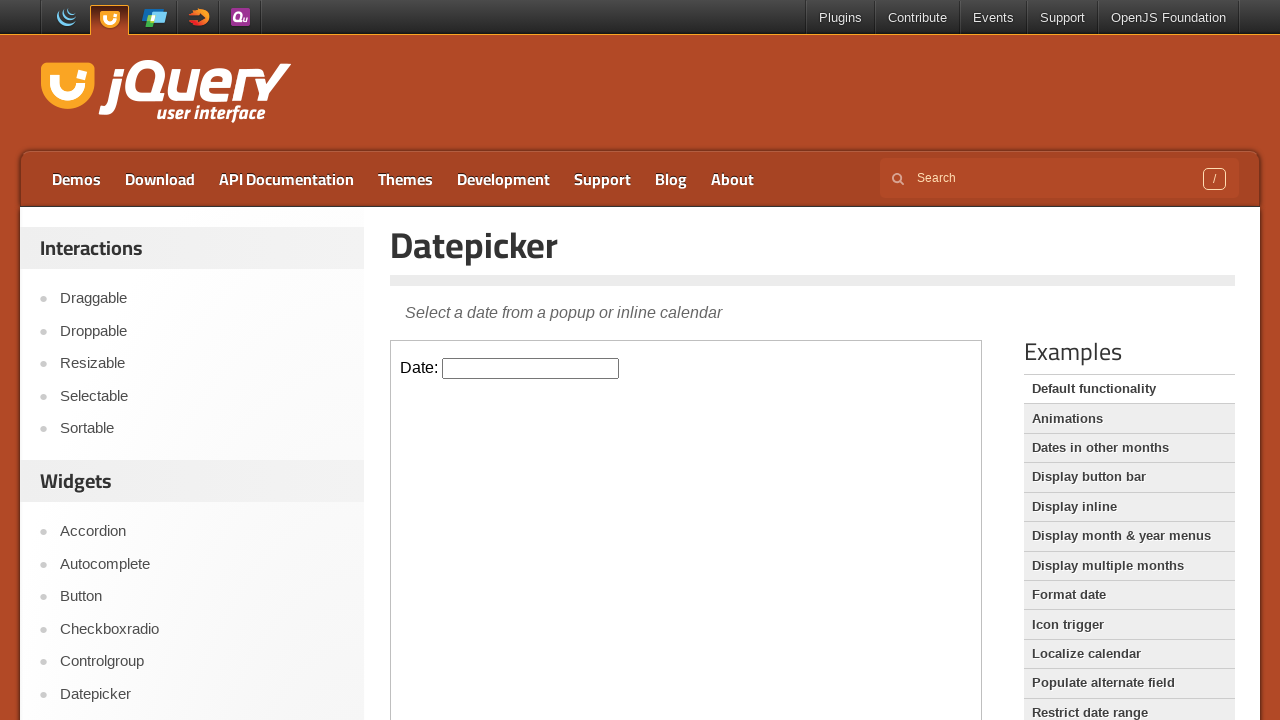

Located the datepicker demo iframe
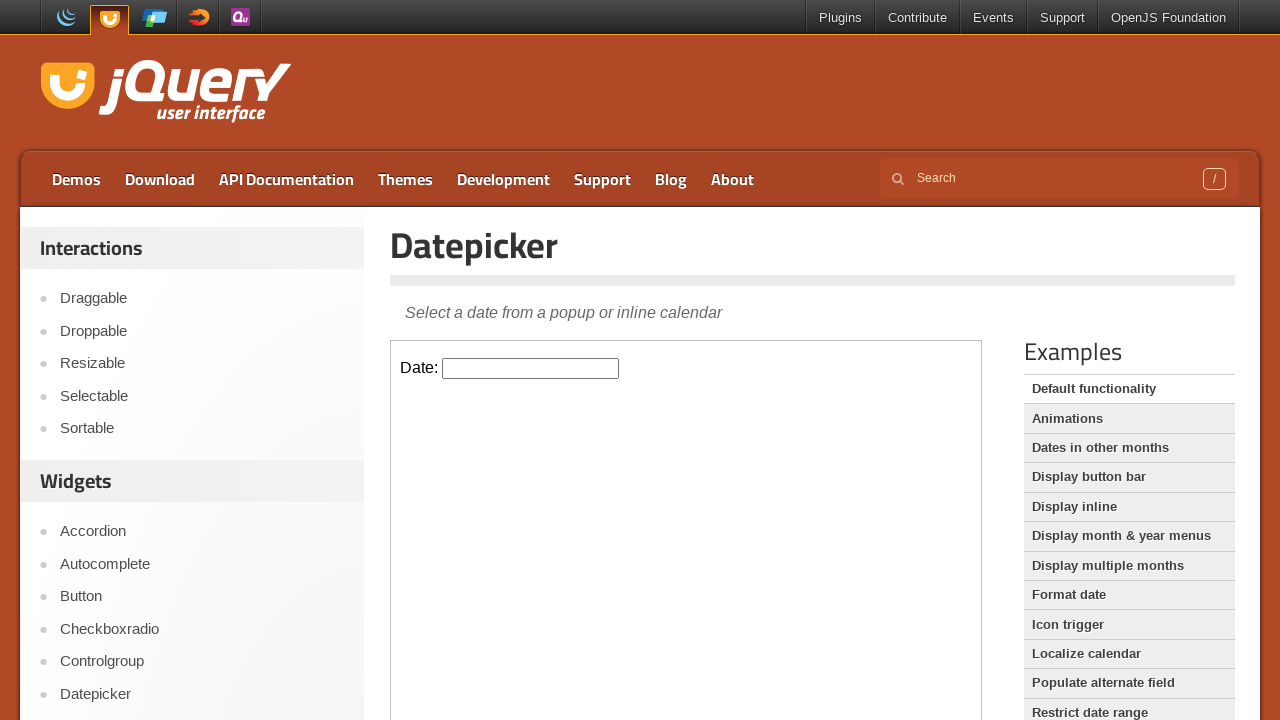

Clicked on the datepicker input field to open the calendar at (531, 368) on .demo-frame >> internal:control=enter-frame >> #datepicker
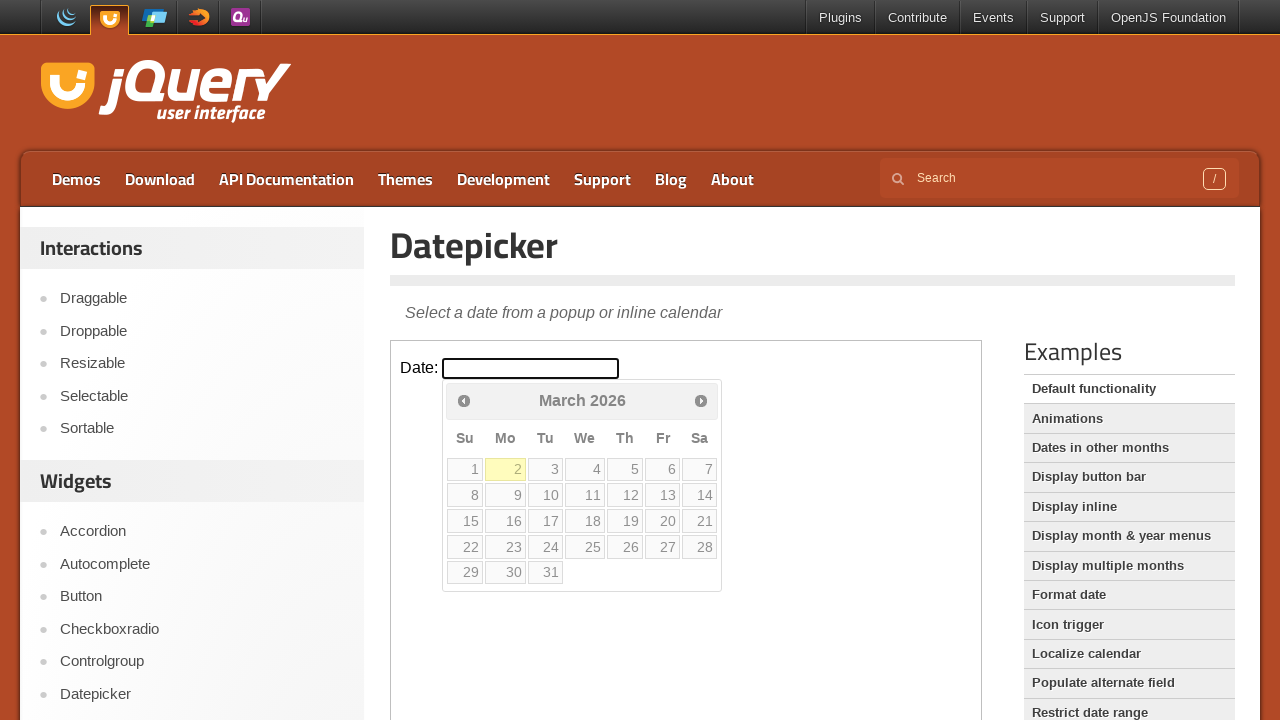

Waited for datepicker calendar to be visible
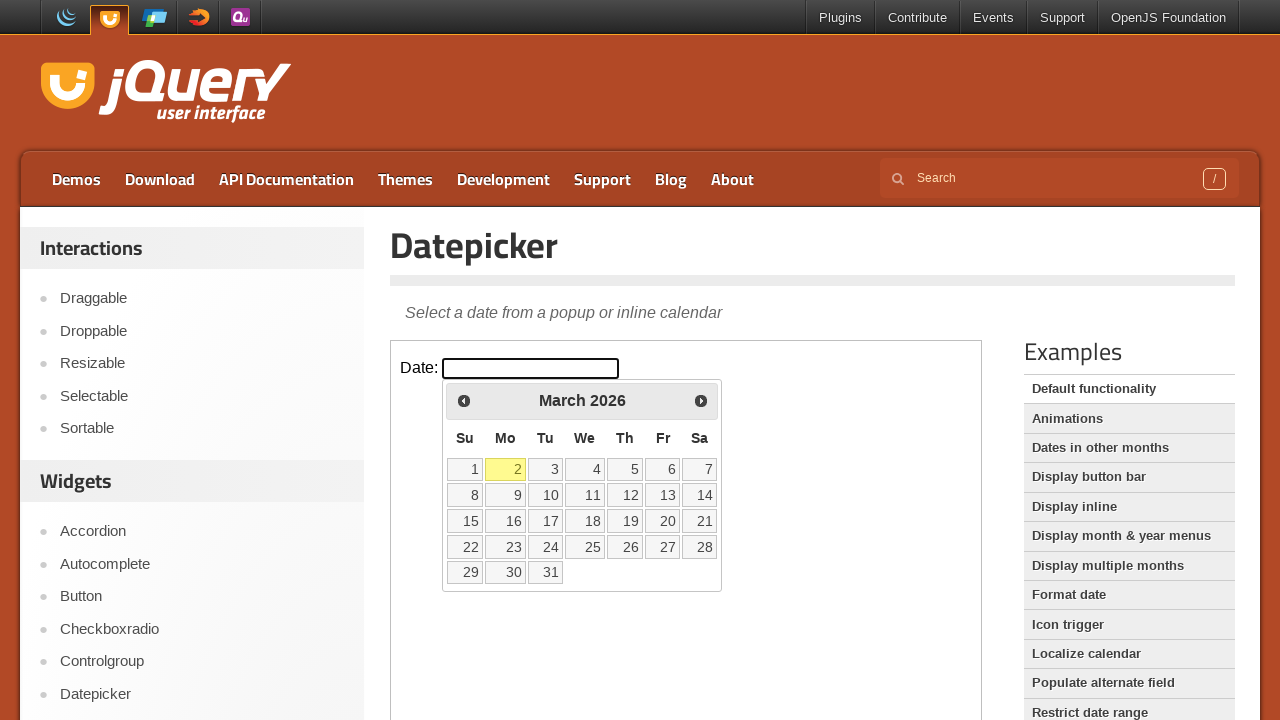

Clicked Prev button to navigate backwards (iteration 1/7) at (464, 400) on .demo-frame >> internal:control=enter-frame >> [title="Prev"]
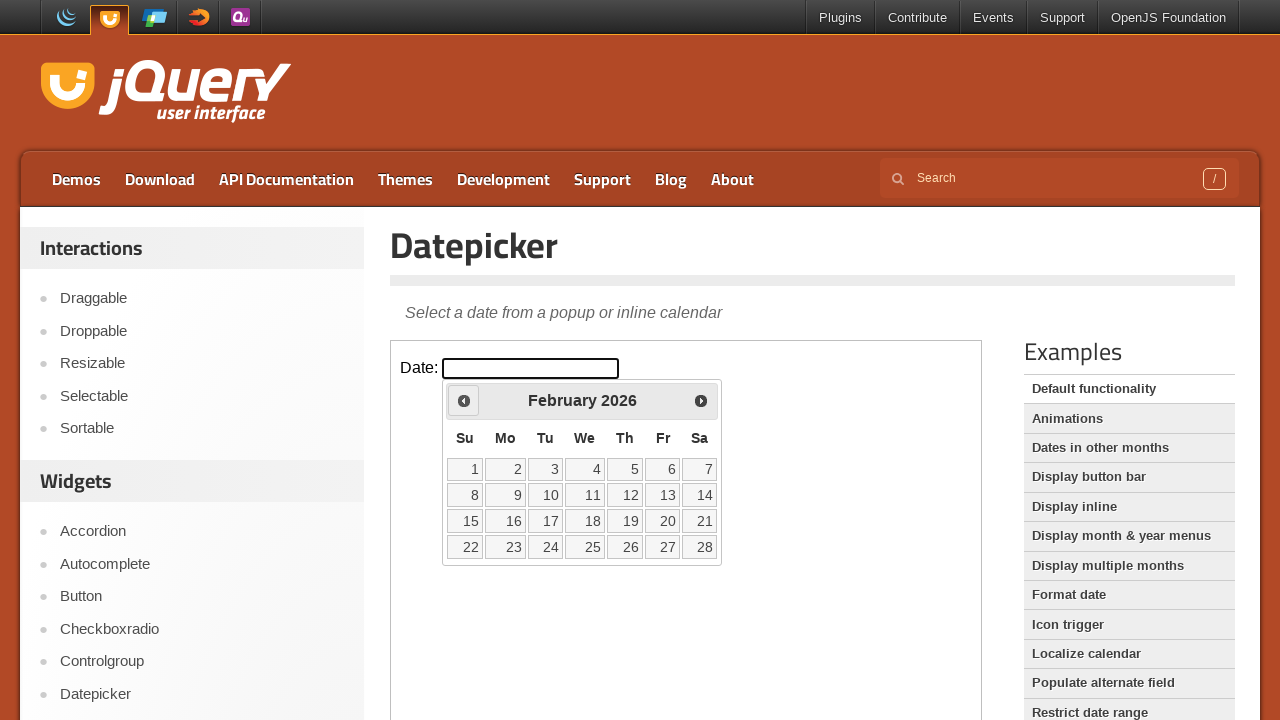

Waited for month transition to complete (iteration 1/7)
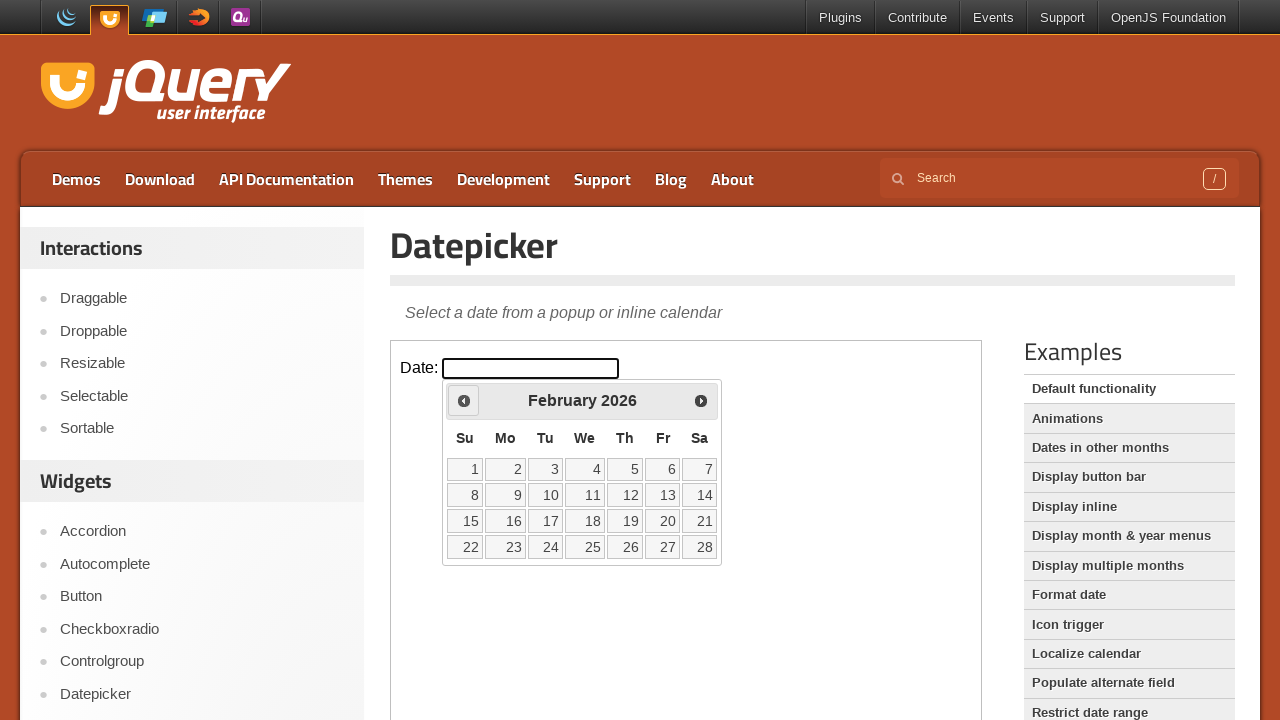

Clicked Prev button to navigate backwards (iteration 2/7) at (464, 400) on .demo-frame >> internal:control=enter-frame >> [title="Prev"]
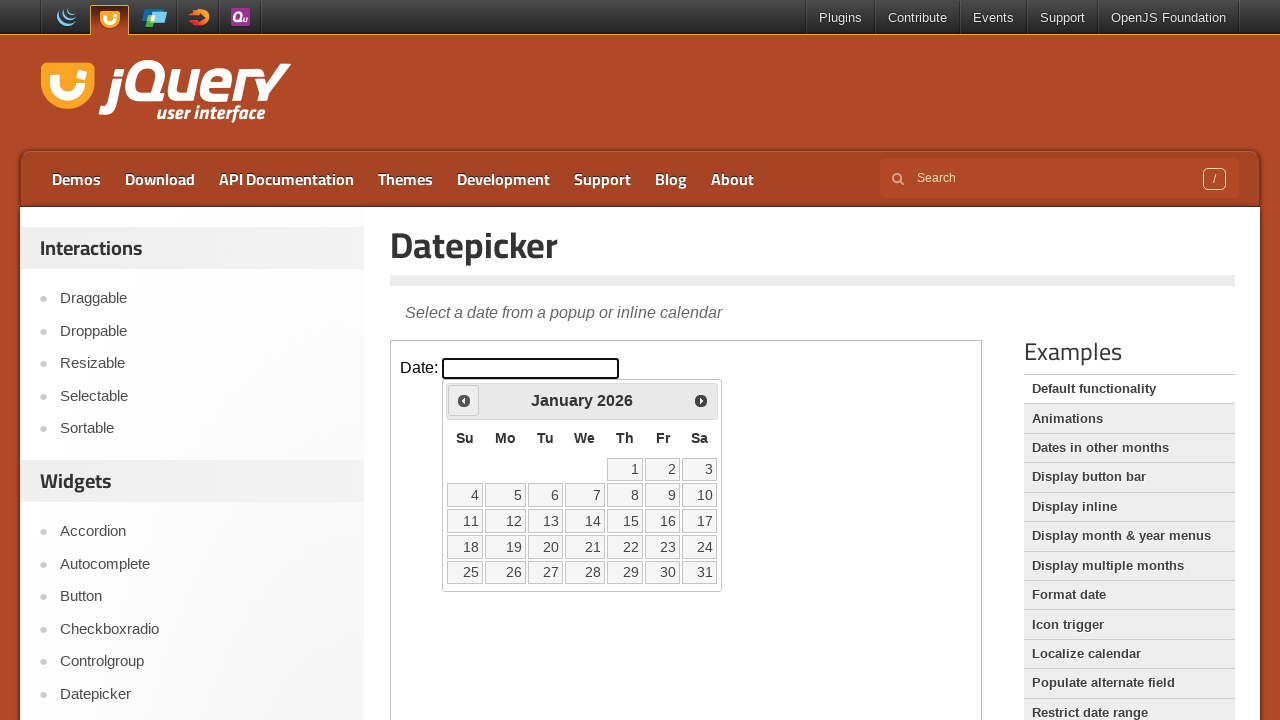

Waited for month transition to complete (iteration 2/7)
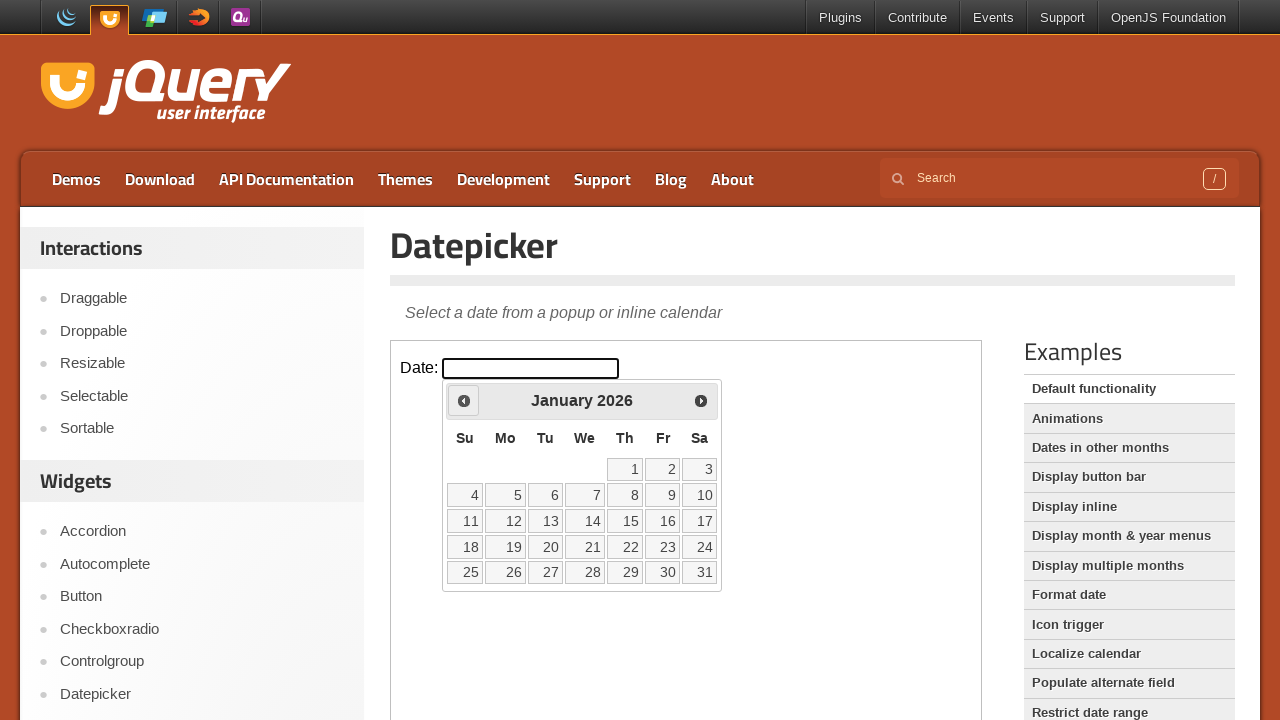

Clicked Prev button to navigate backwards (iteration 3/7) at (464, 400) on .demo-frame >> internal:control=enter-frame >> [title="Prev"]
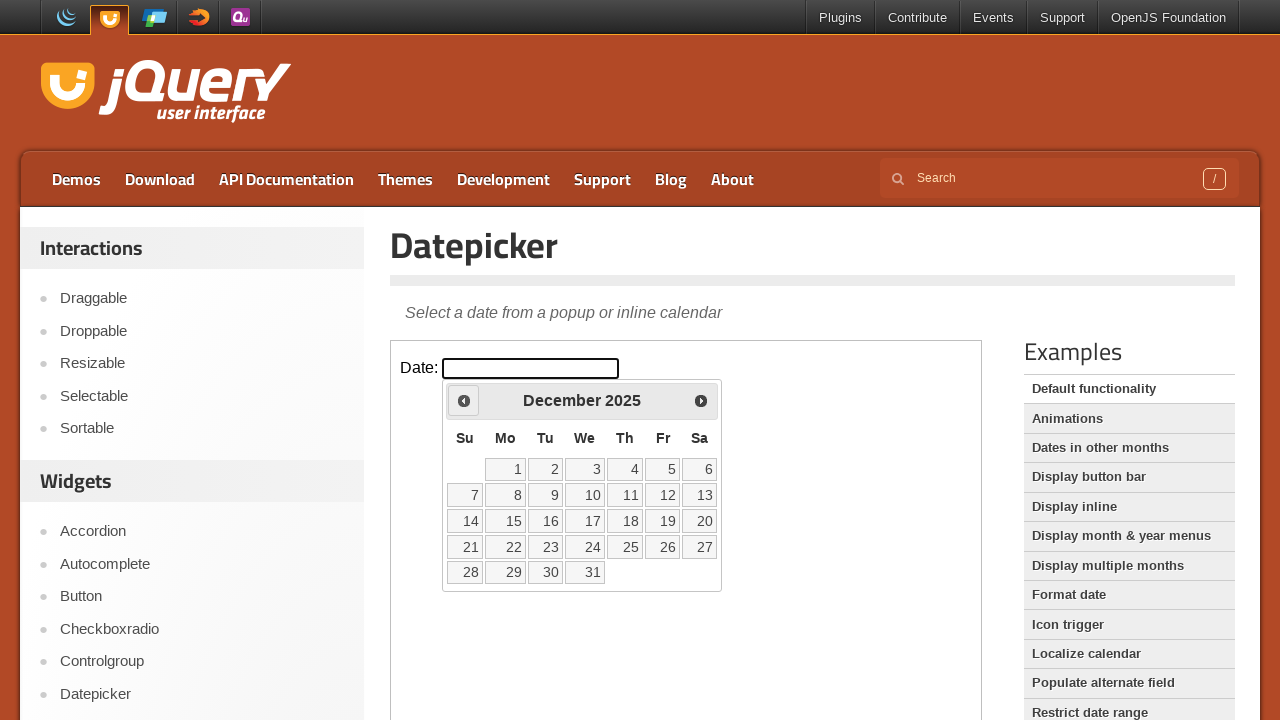

Waited for month transition to complete (iteration 3/7)
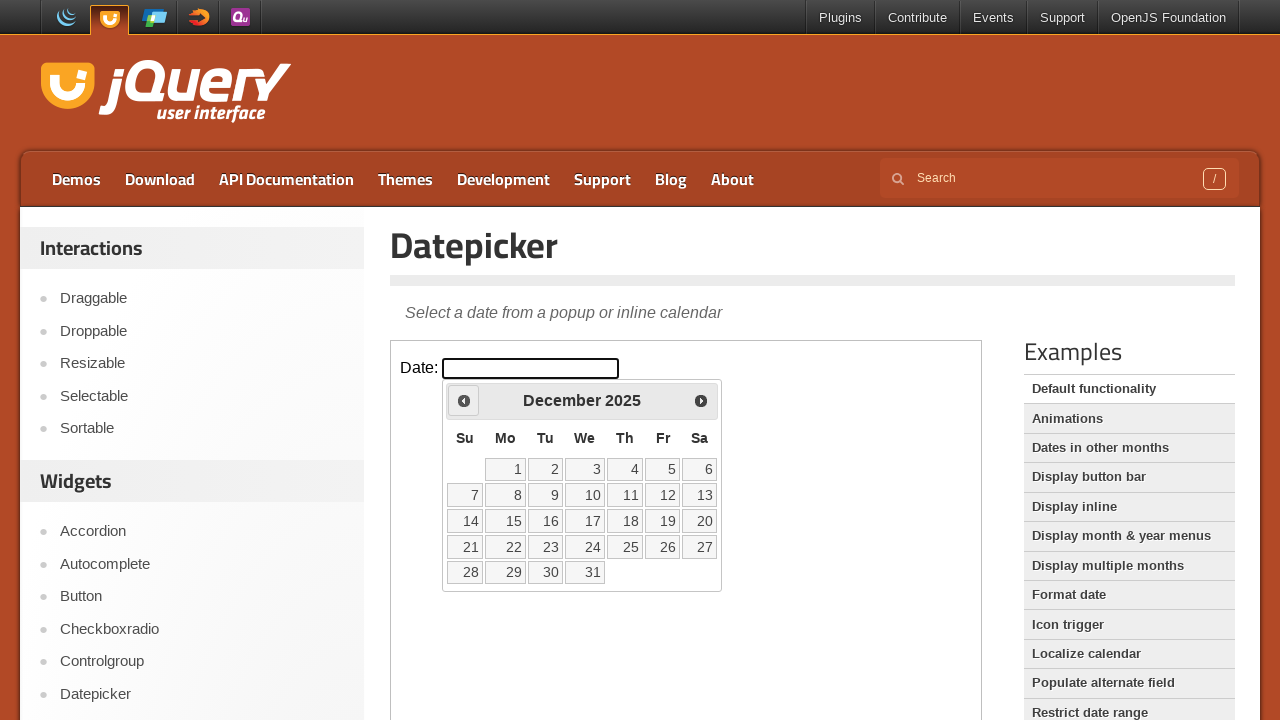

Clicked Prev button to navigate backwards (iteration 4/7) at (464, 400) on .demo-frame >> internal:control=enter-frame >> [title="Prev"]
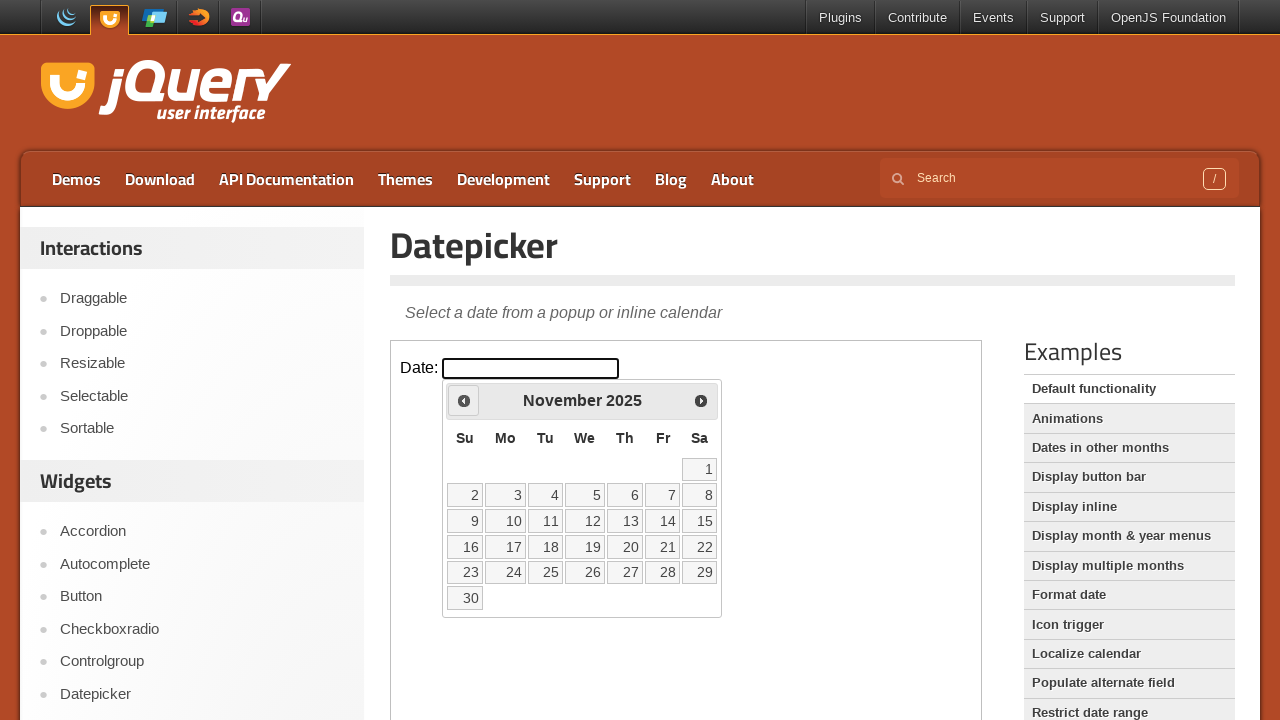

Waited for month transition to complete (iteration 4/7)
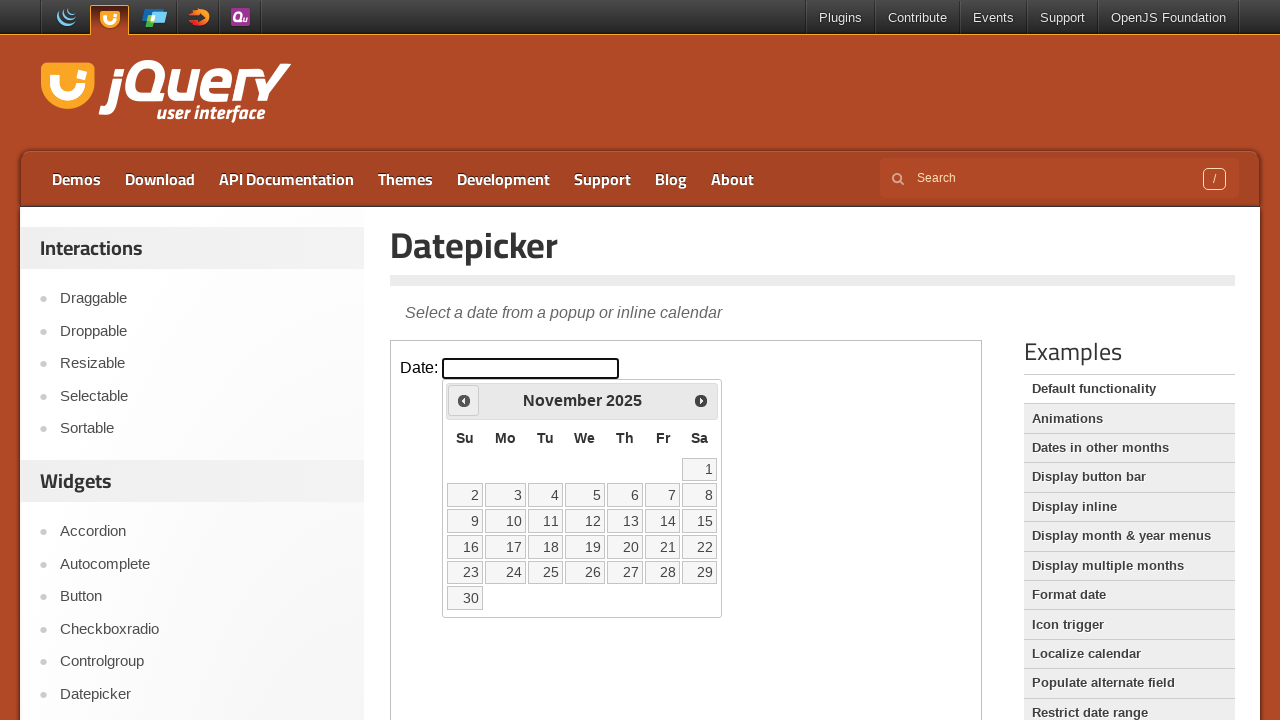

Clicked Prev button to navigate backwards (iteration 5/7) at (464, 400) on .demo-frame >> internal:control=enter-frame >> [title="Prev"]
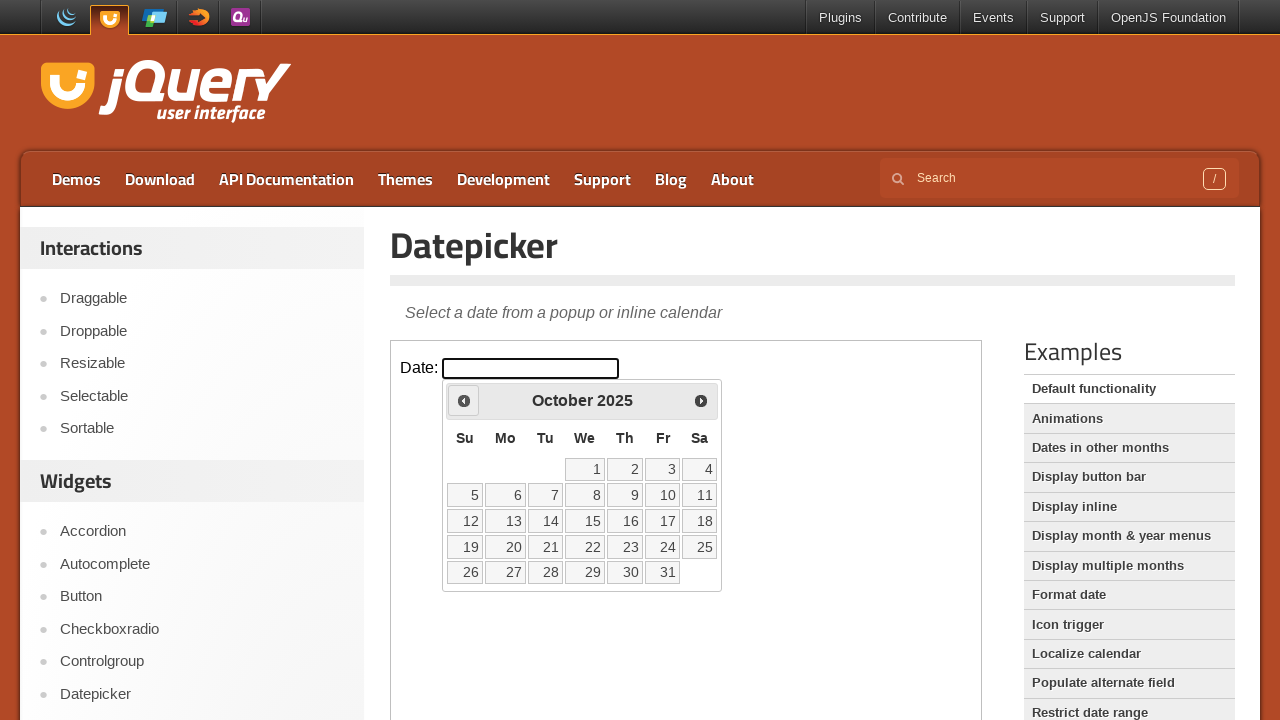

Waited for month transition to complete (iteration 5/7)
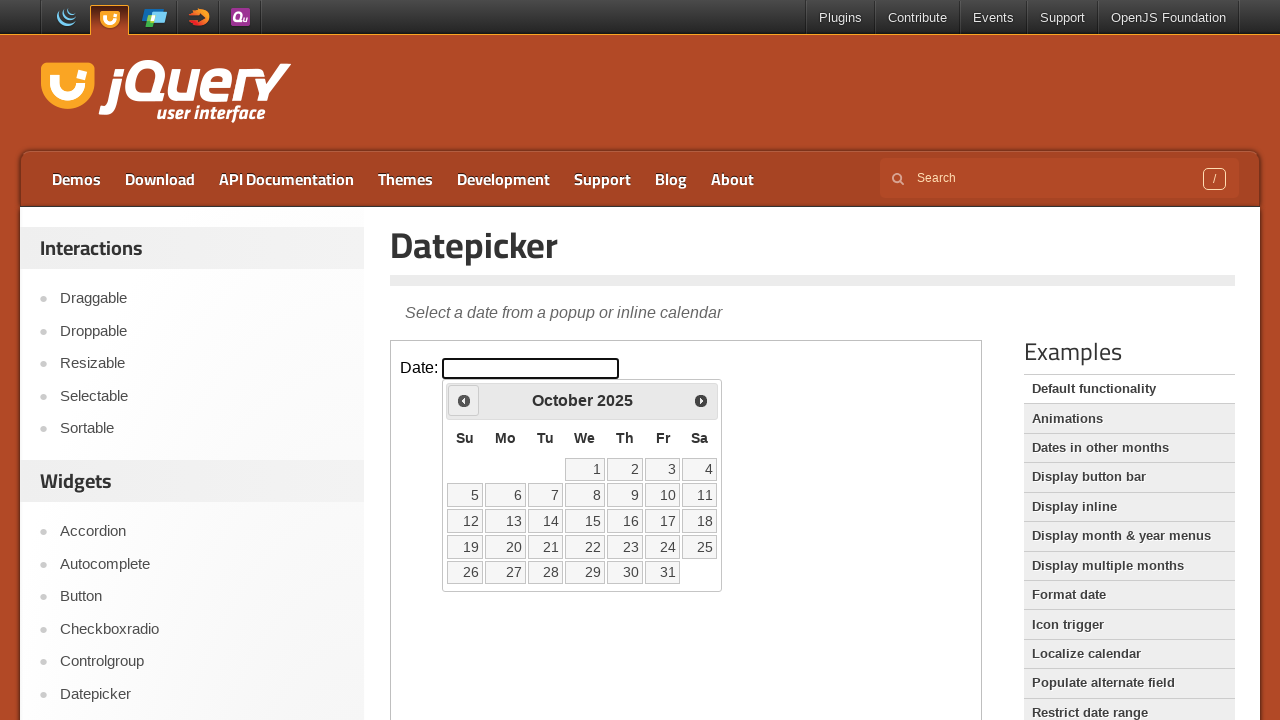

Clicked Prev button to navigate backwards (iteration 6/7) at (464, 400) on .demo-frame >> internal:control=enter-frame >> [title="Prev"]
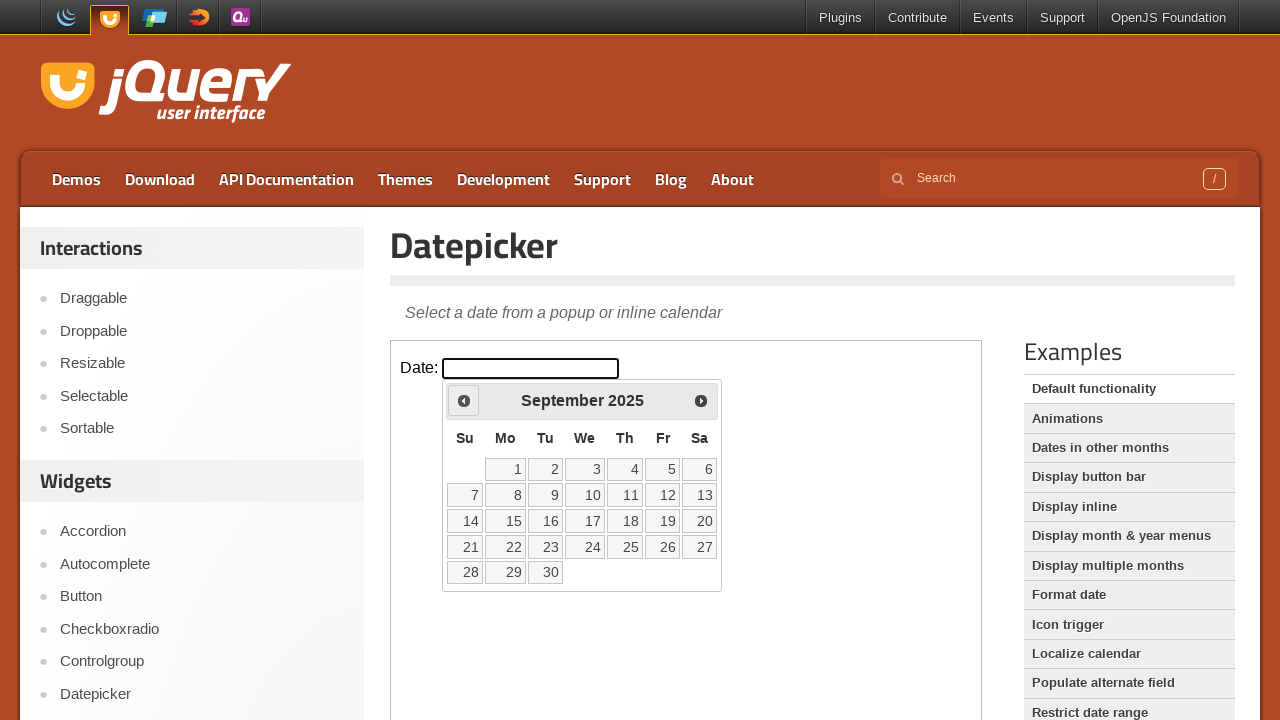

Waited for month transition to complete (iteration 6/7)
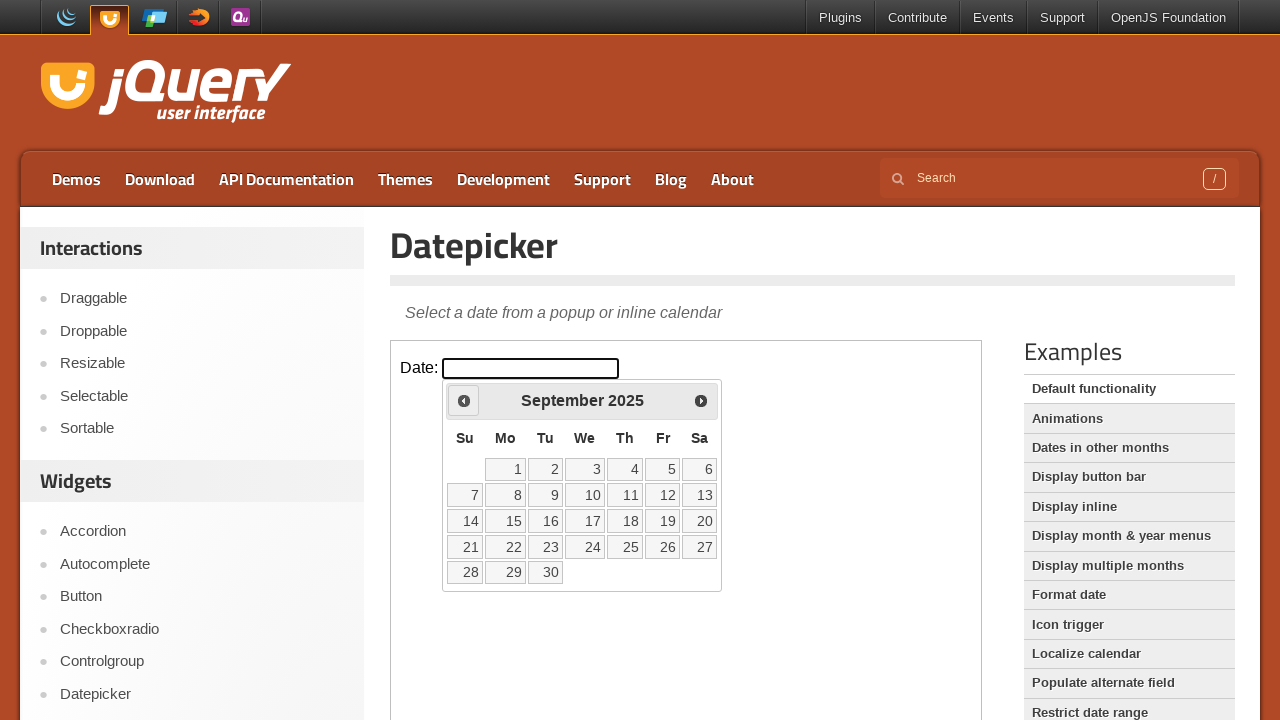

Clicked Prev button to navigate backwards (iteration 7/7) at (464, 400) on .demo-frame >> internal:control=enter-frame >> [title="Prev"]
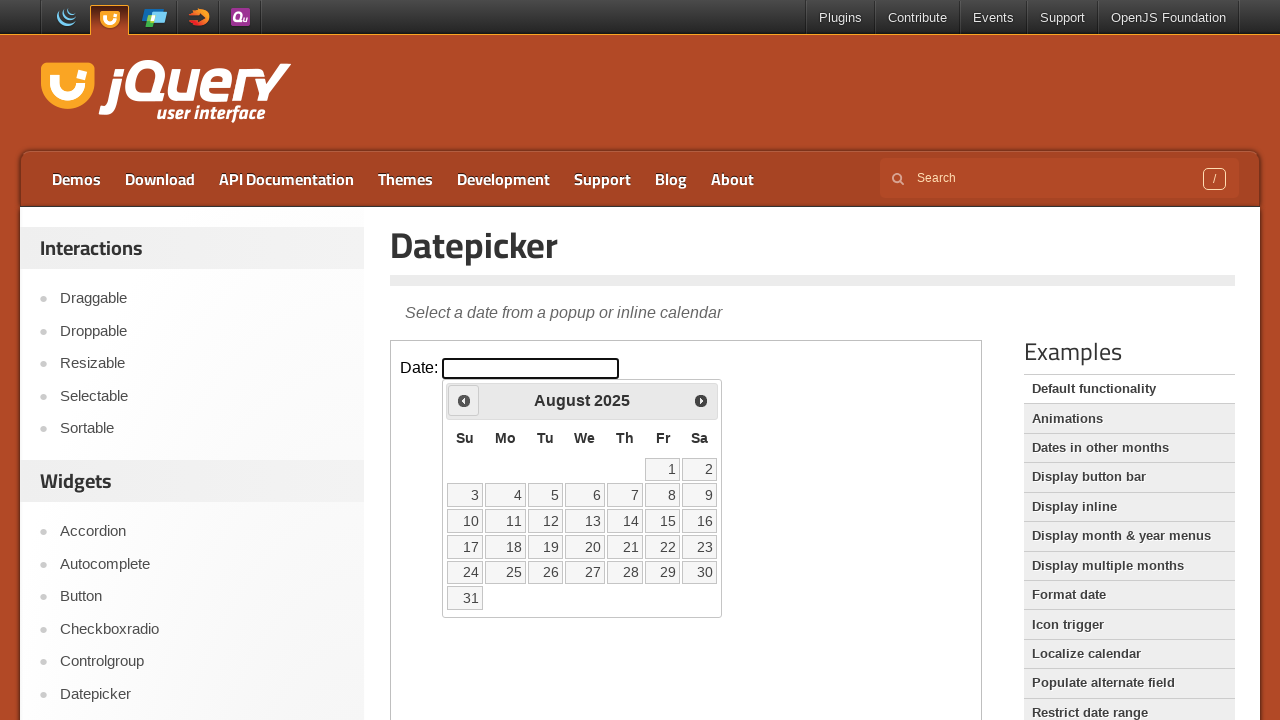

Waited for month transition to complete (iteration 7/7)
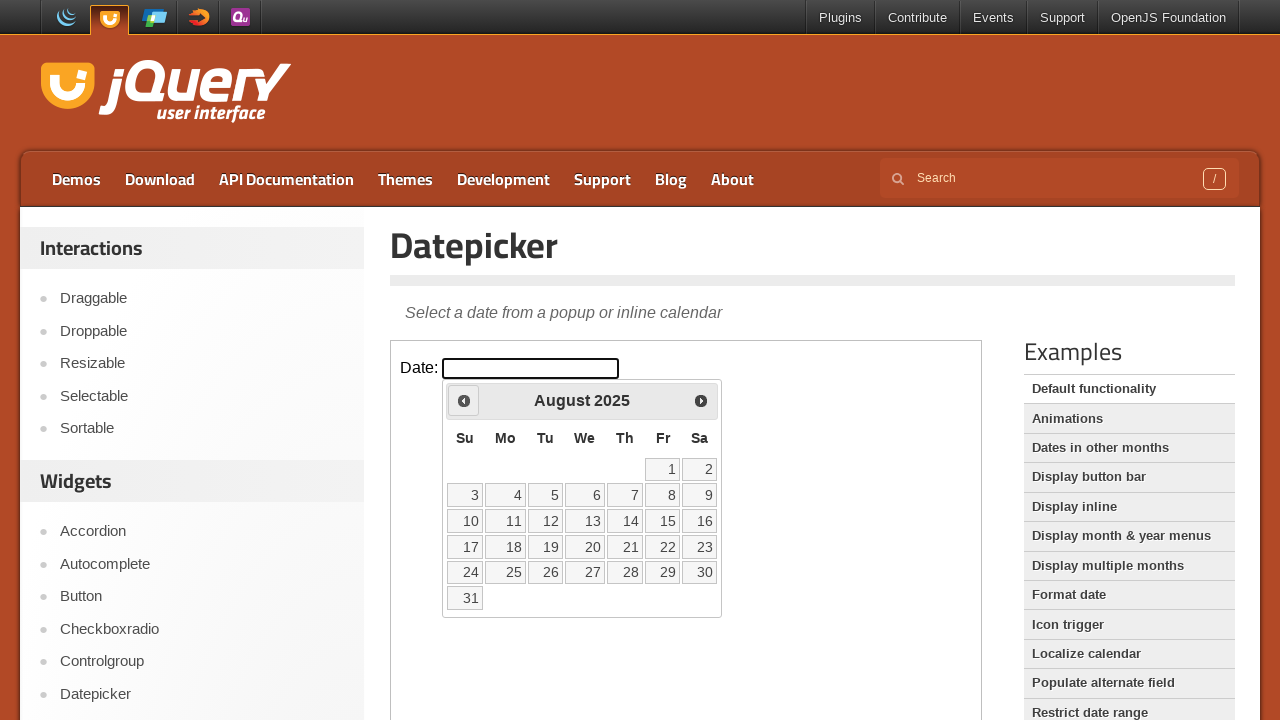

Selected day 15 from the past month in the datepicker at (663, 521) on .demo-frame >> internal:control=enter-frame >> text="15"
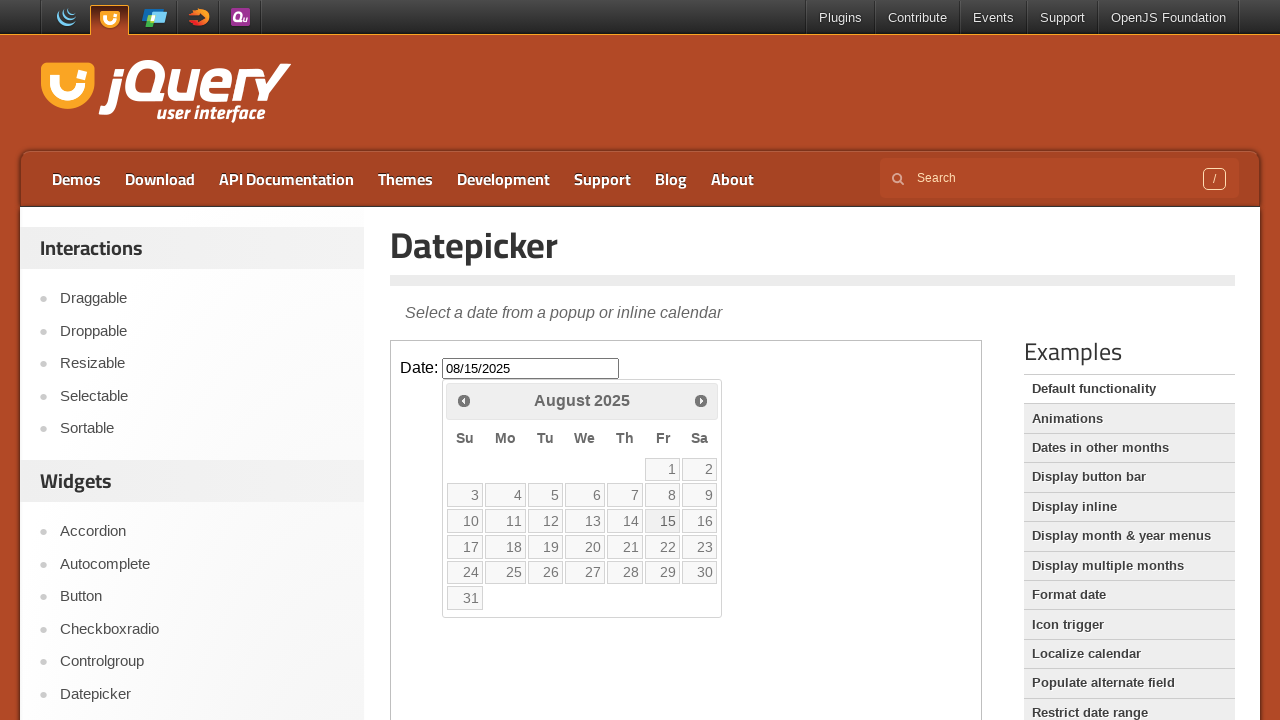

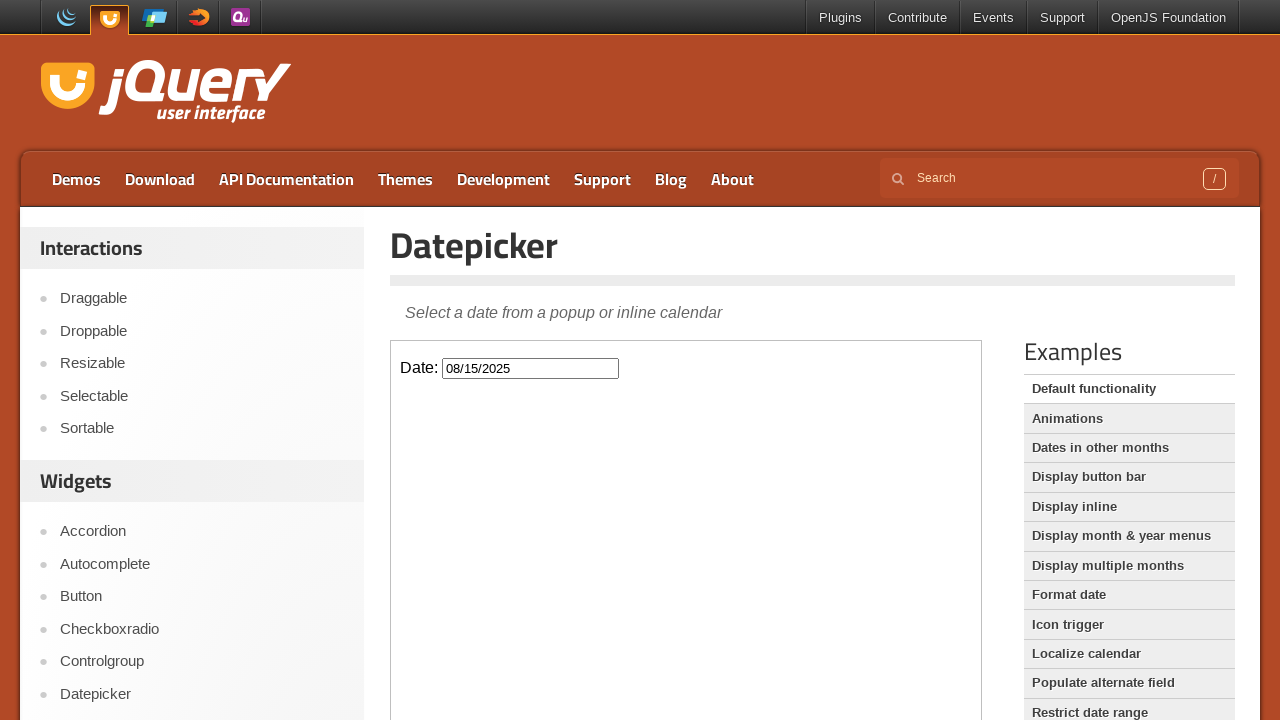